Tests browser window resizing functionality by setting the viewport to a specific dimension (500x794 pixels)

Starting URL: http://zlti.com

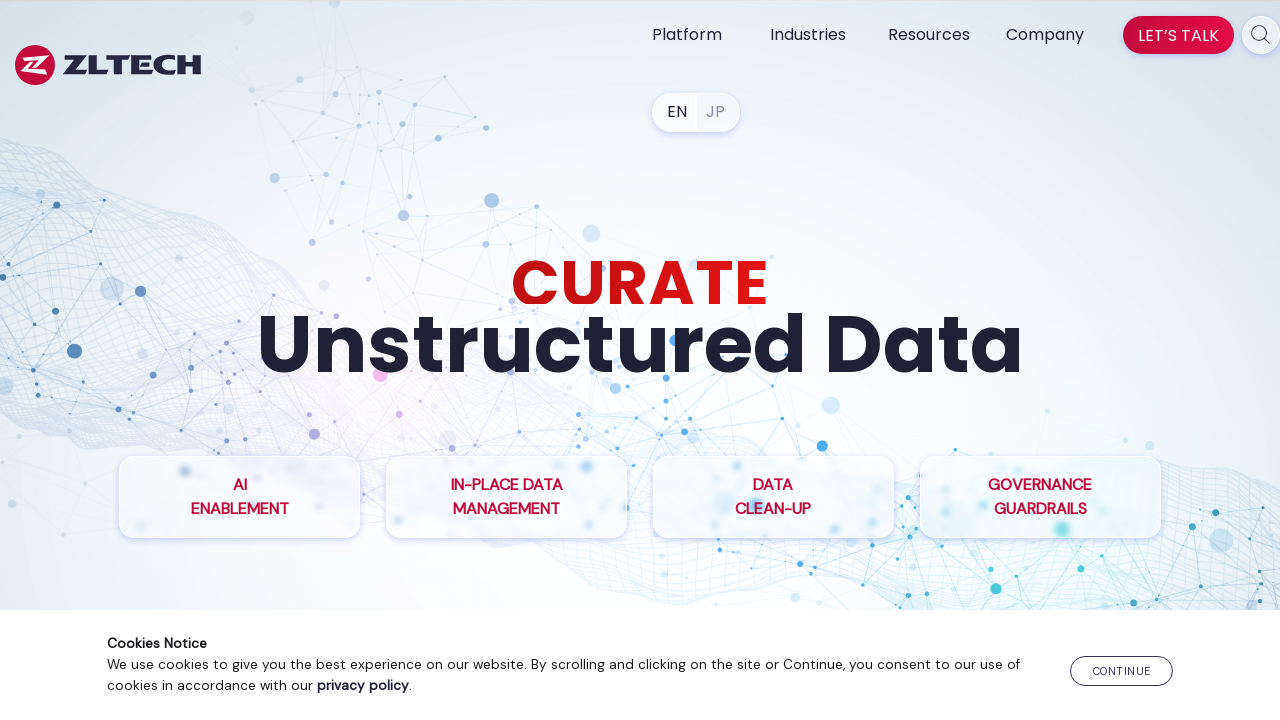

Set browser viewport to 500x794 pixels
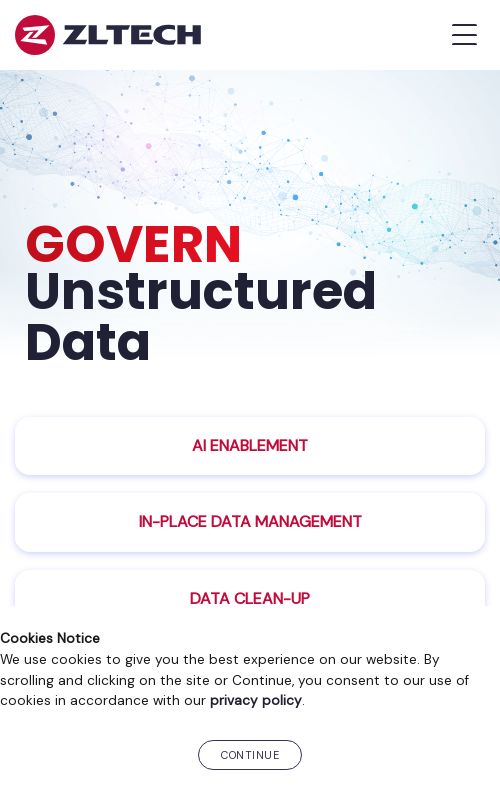

Waited 2 seconds to observe the resized window
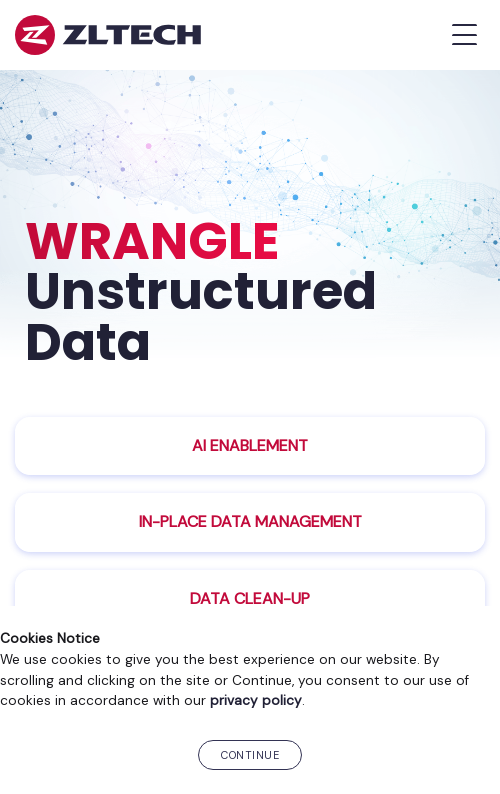

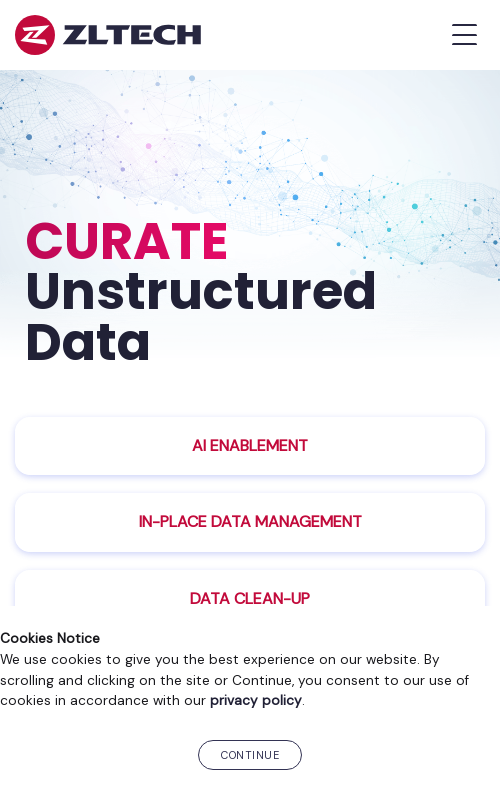